Tests window handle functionality by navigating to a page, clicking a link that opens a new window, switching between windows, and verifying the page titles and text content on both windows.

Starting URL: https://the-internet.herokuapp.com/windows

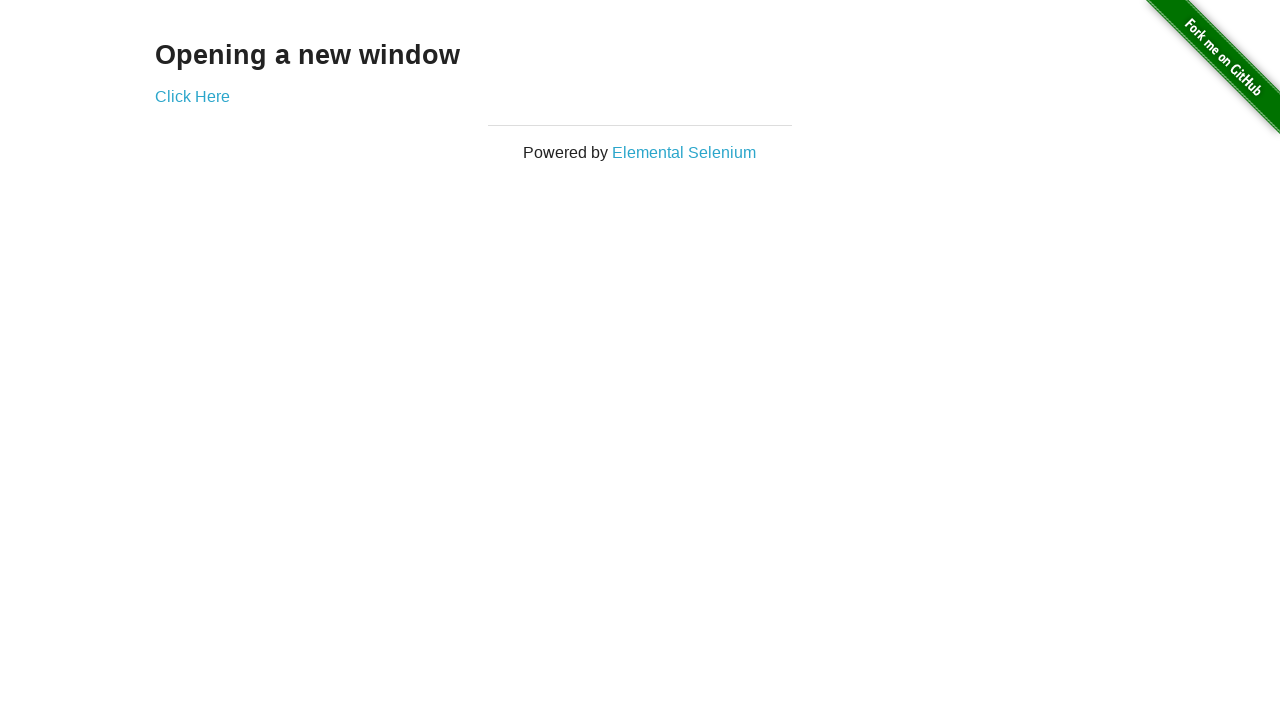

Located h3 heading element
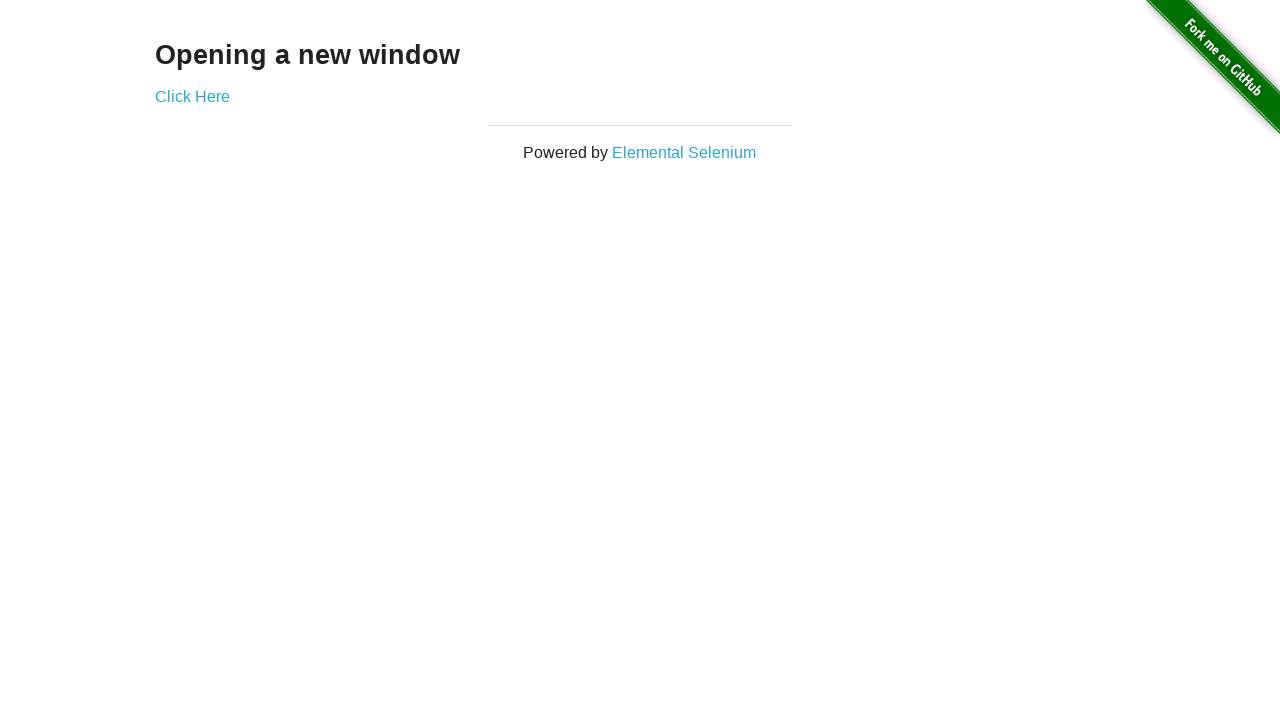

Verified heading text is 'Opening a new window'
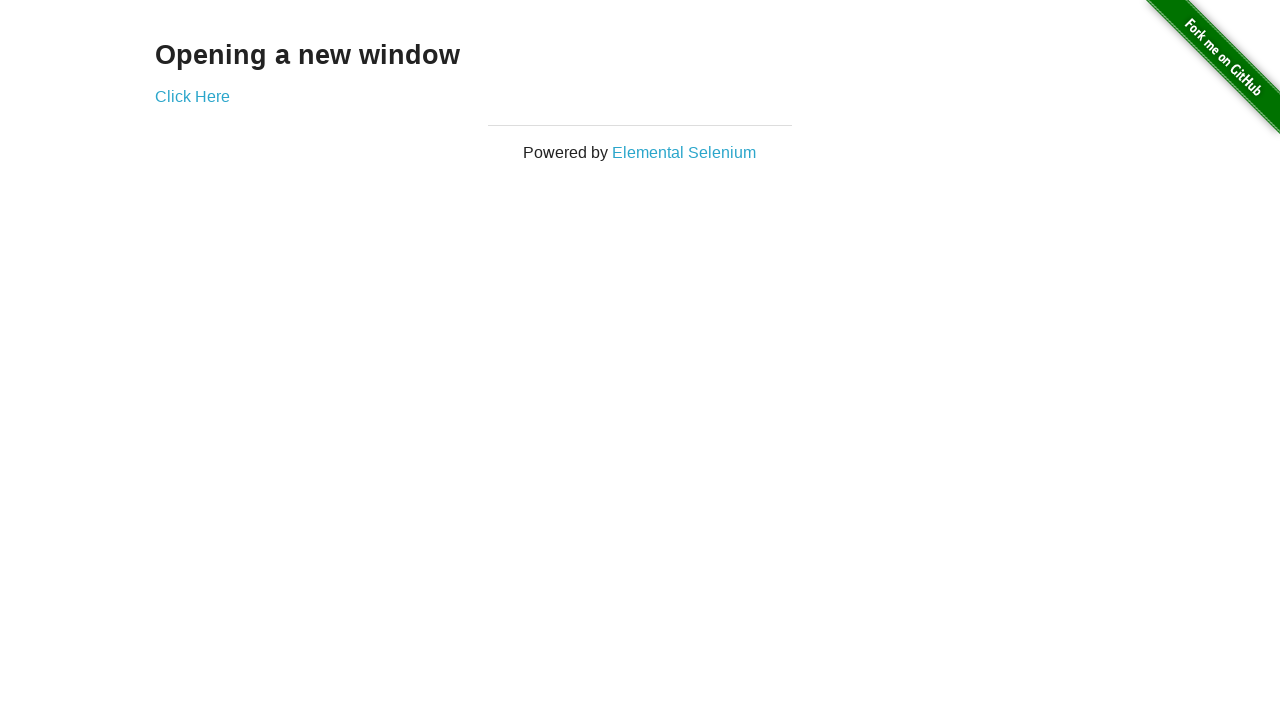

Verified page title is 'The Internet'
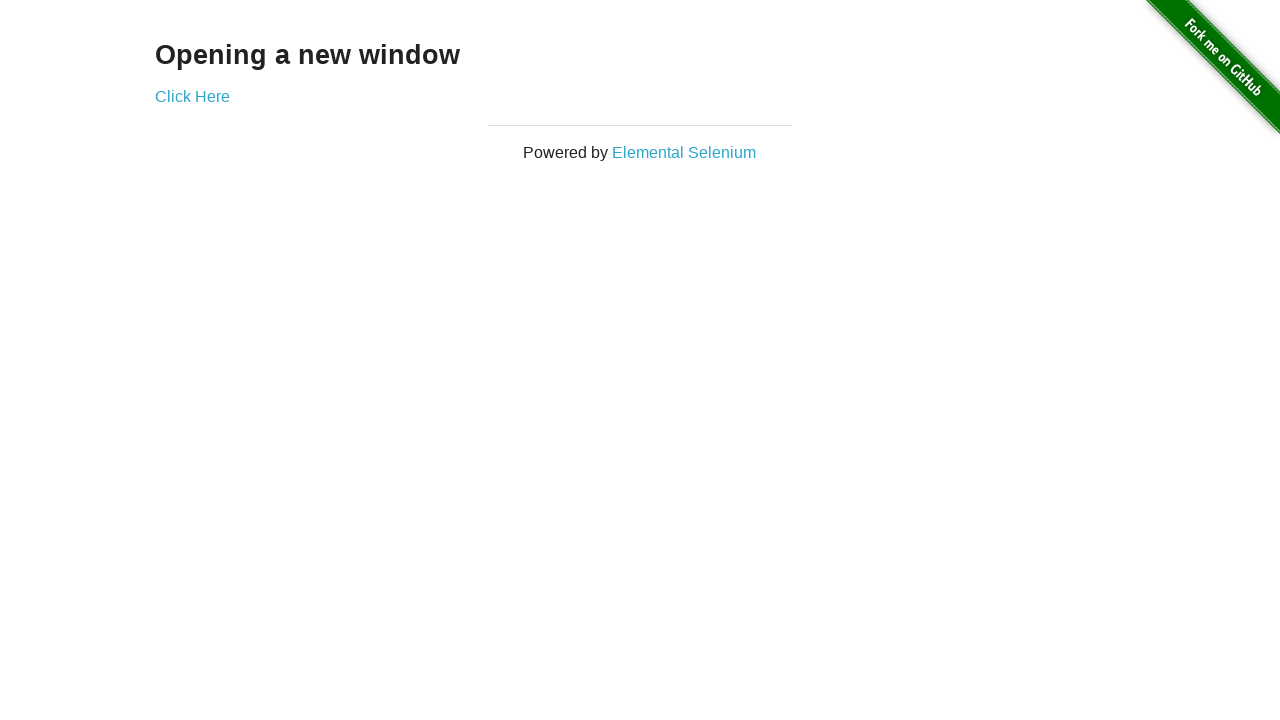

Clicked 'Click Here' link to open new window at (192, 96) on a:text('Click Here')
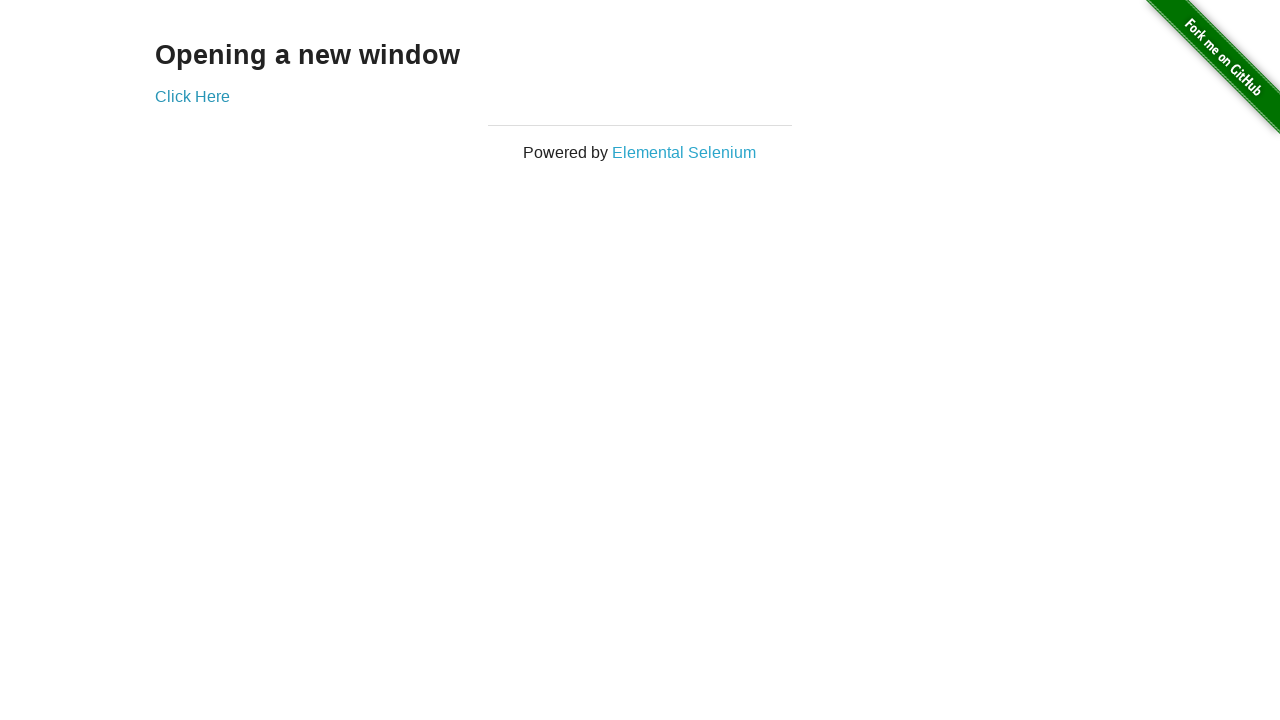

New window loaded successfully
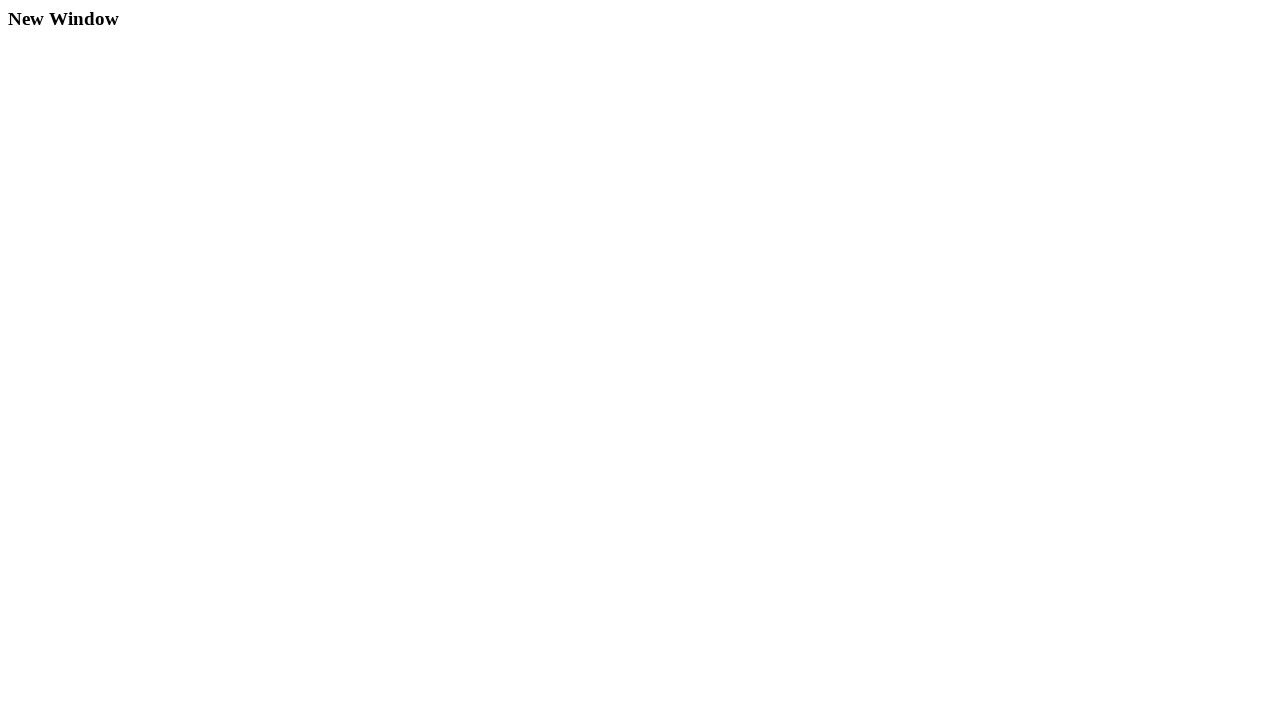

Verified new window title is 'New Window'
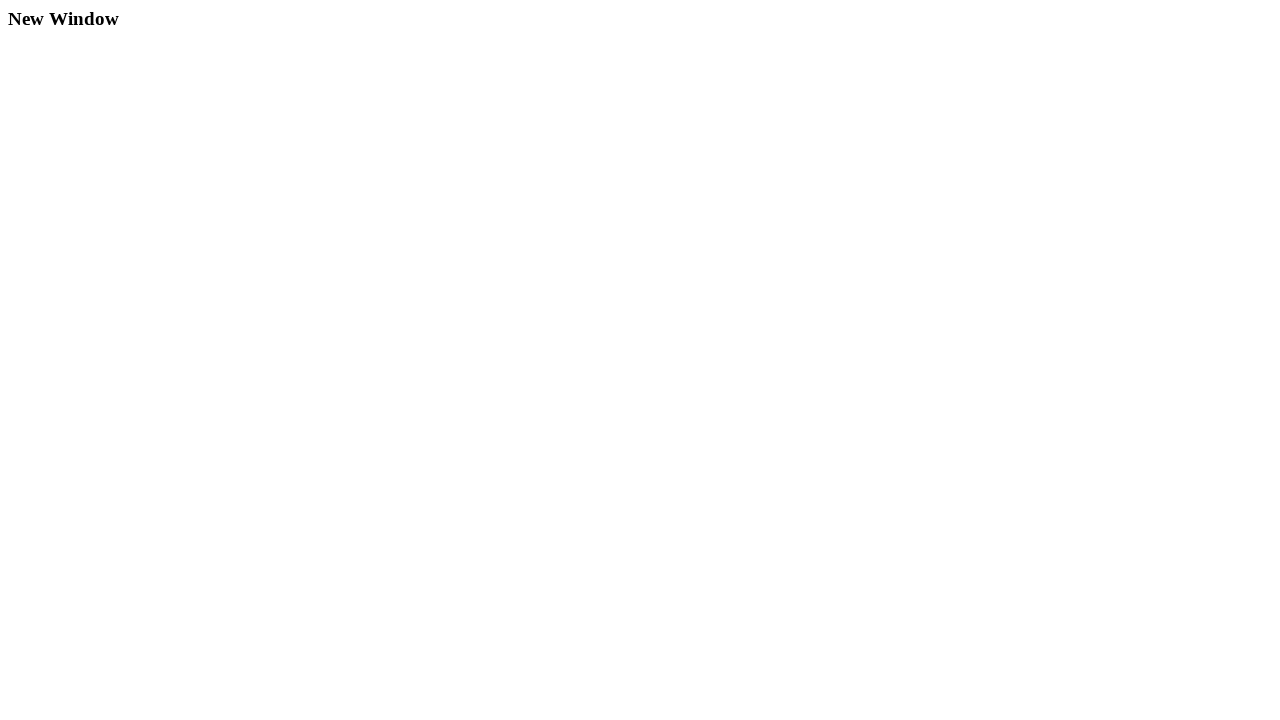

Located h3 heading element in new window
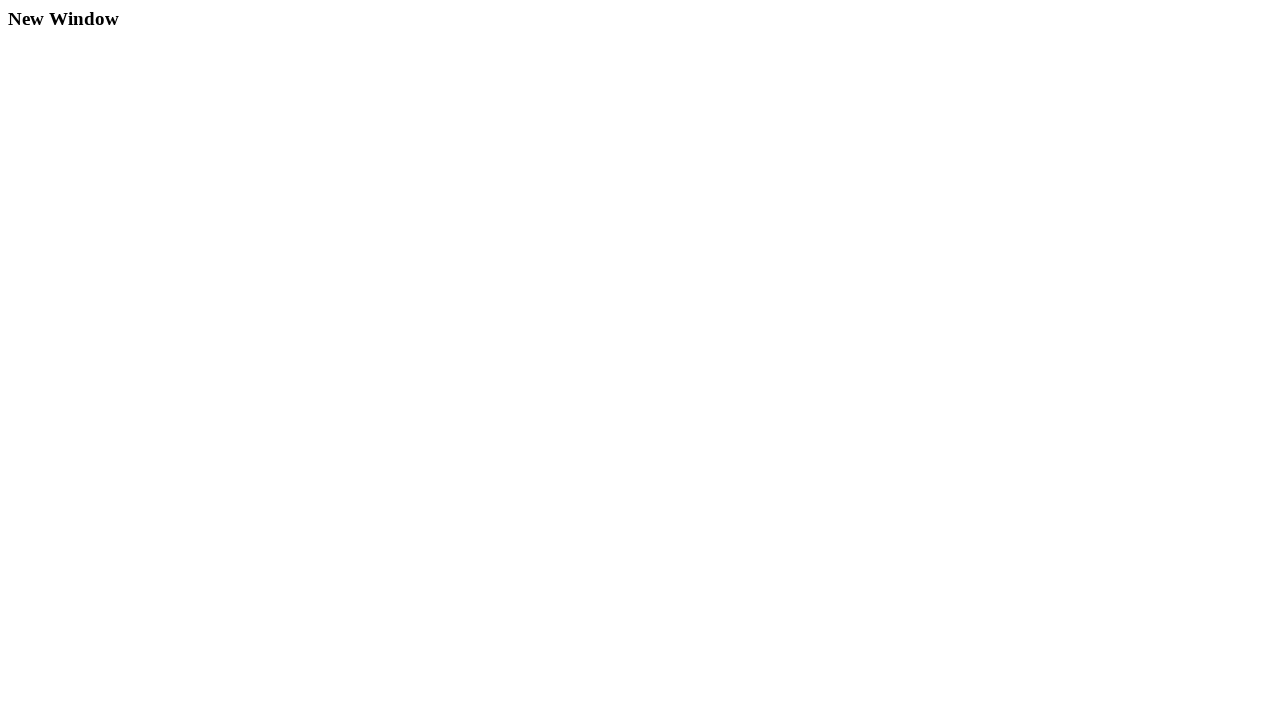

Verified new window heading text is 'New Window'
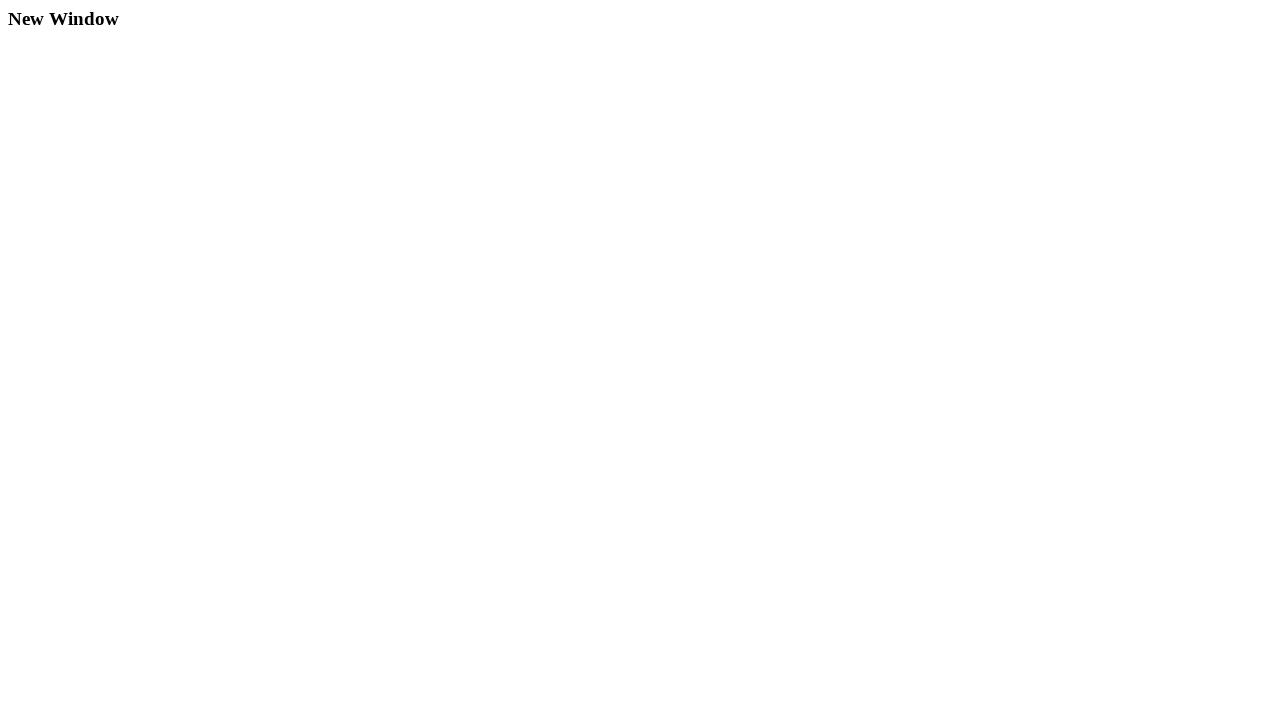

Brought original window to front
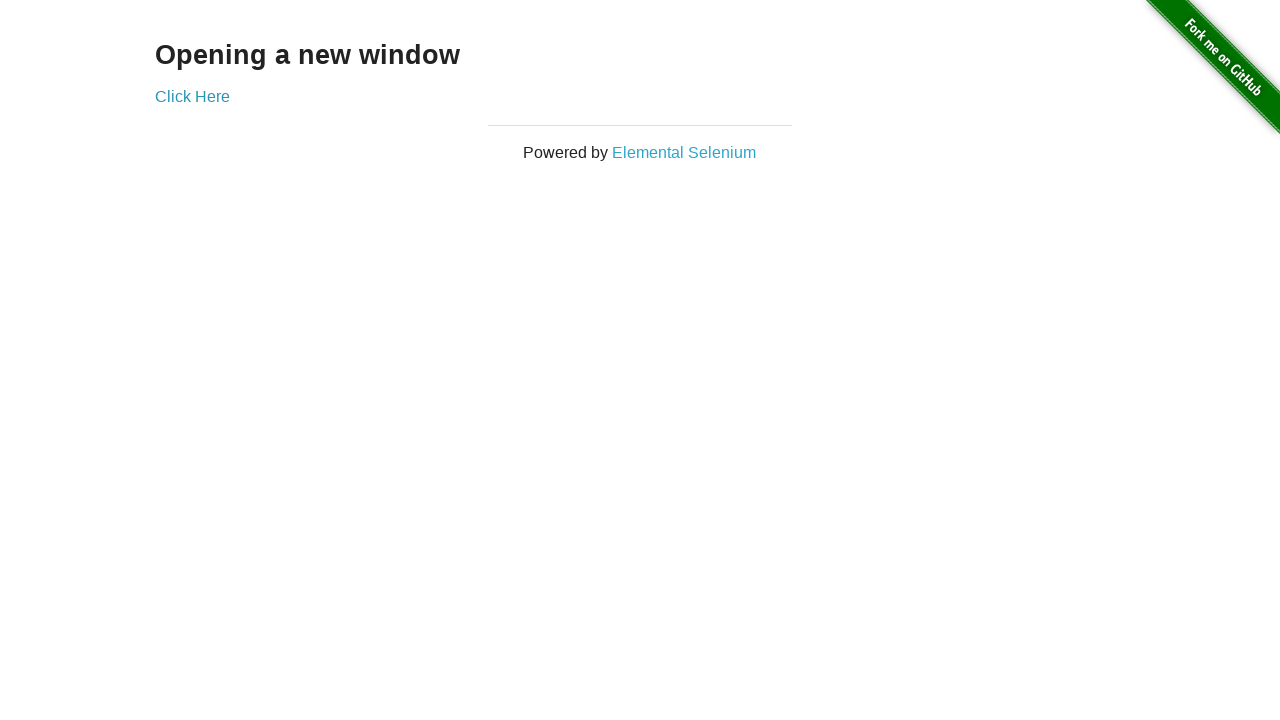

Verified original window title is still 'The Internet'
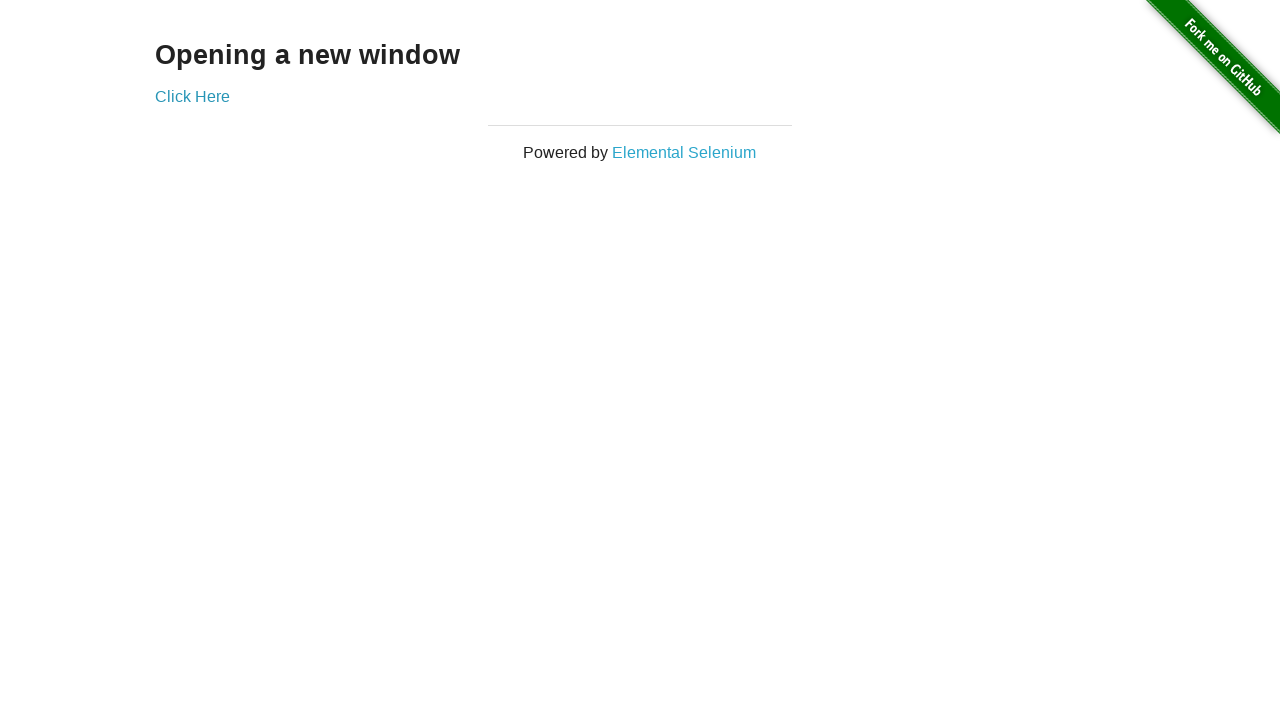

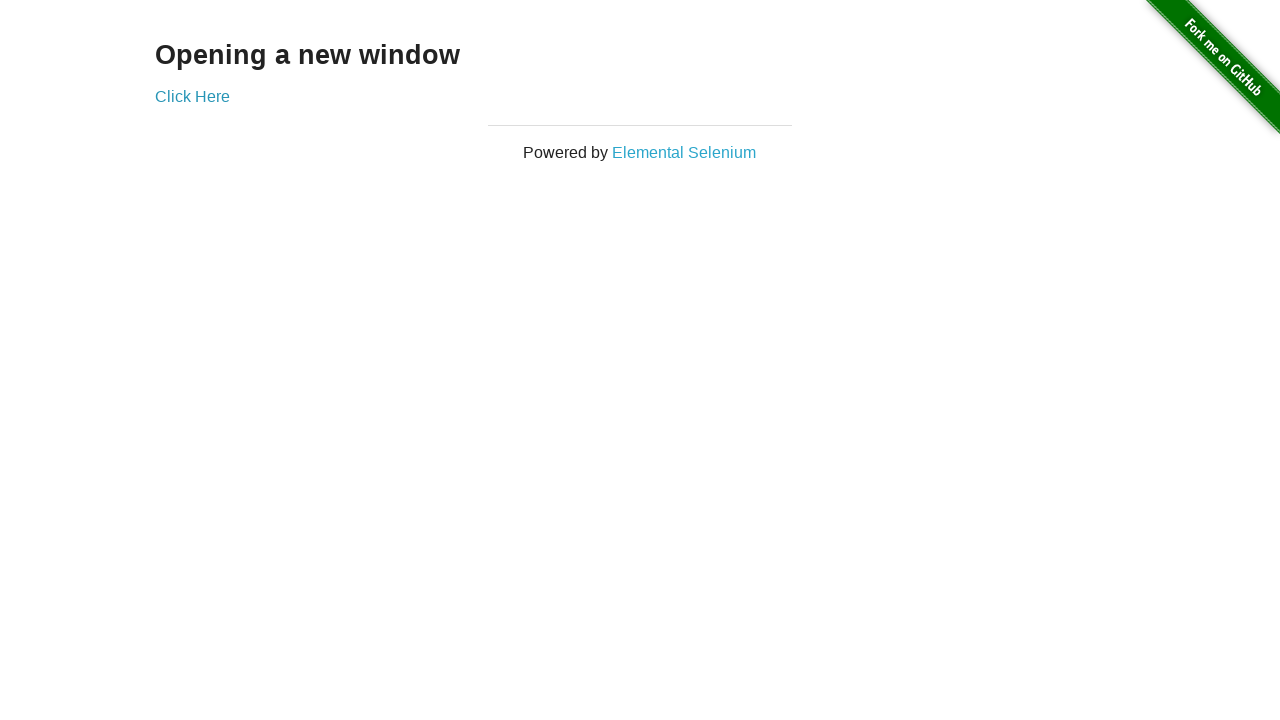